Scrolls to a specific element on the page that contains "Where can I get some?" text

Starting URL: https://www.tutorialspoint.com/selenium/practice/scroll-down.php

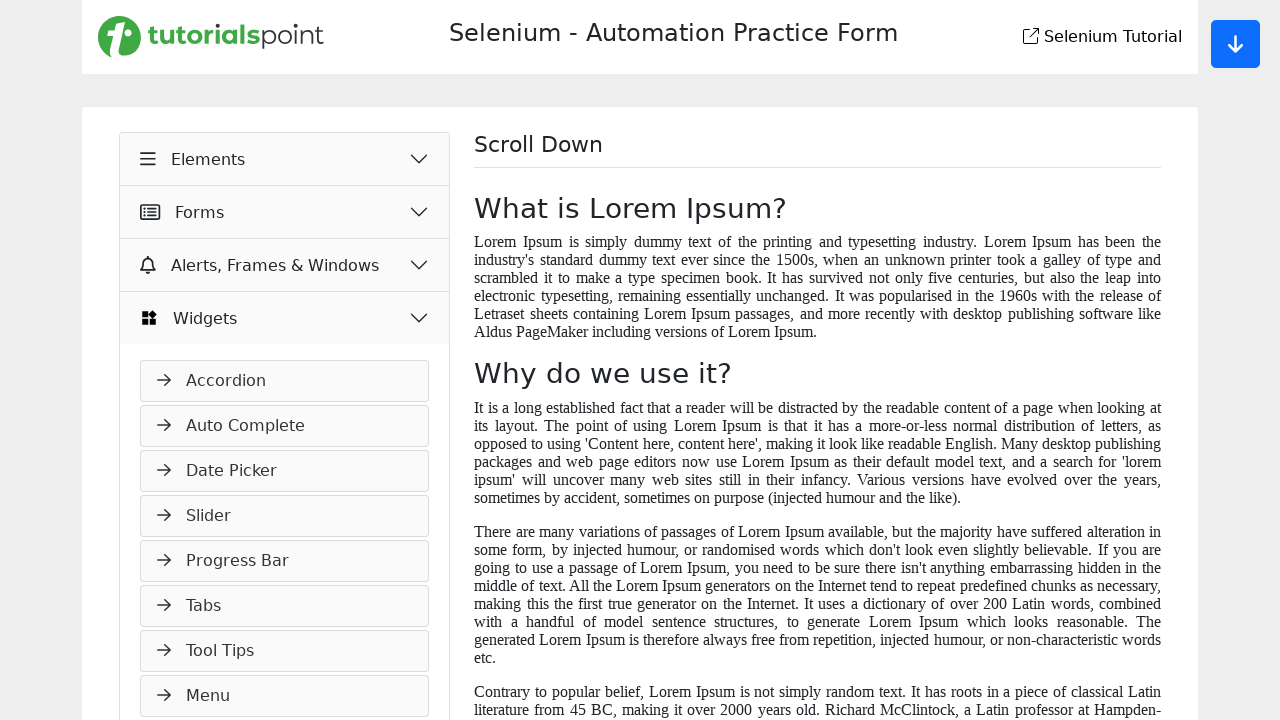

Navigated to scroll practice page
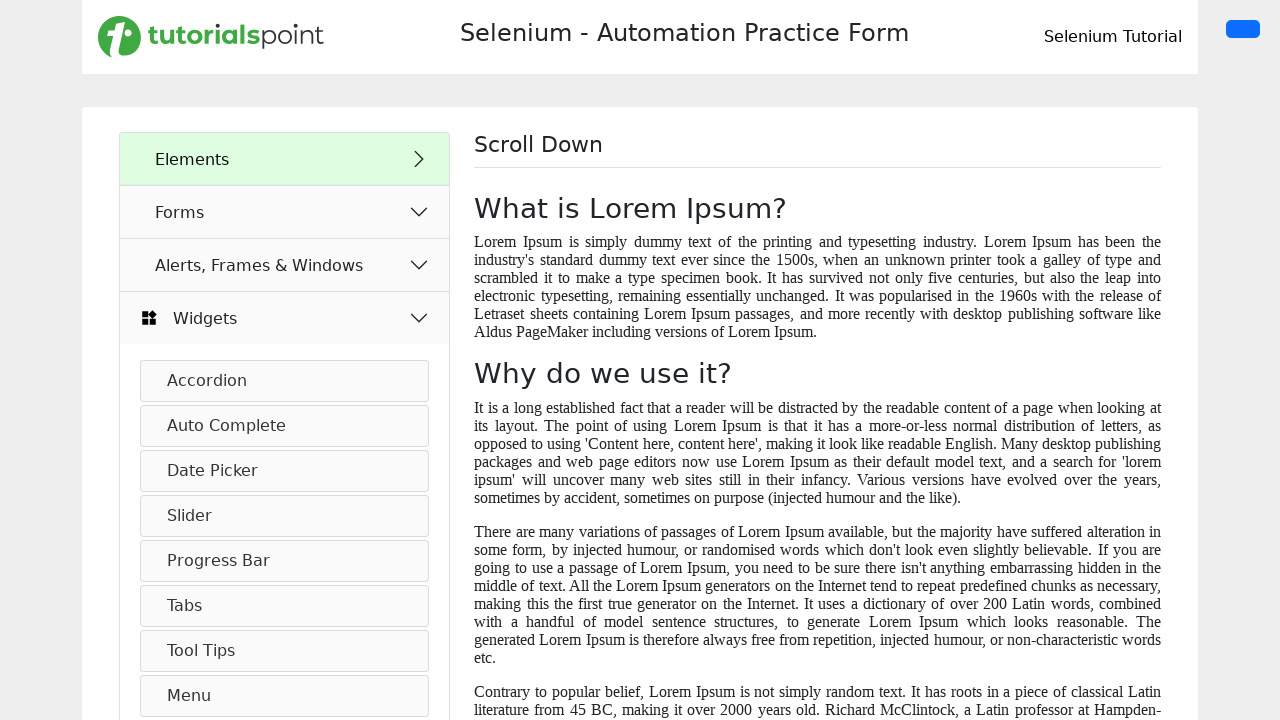

Located element containing 'Where can I get some?' text
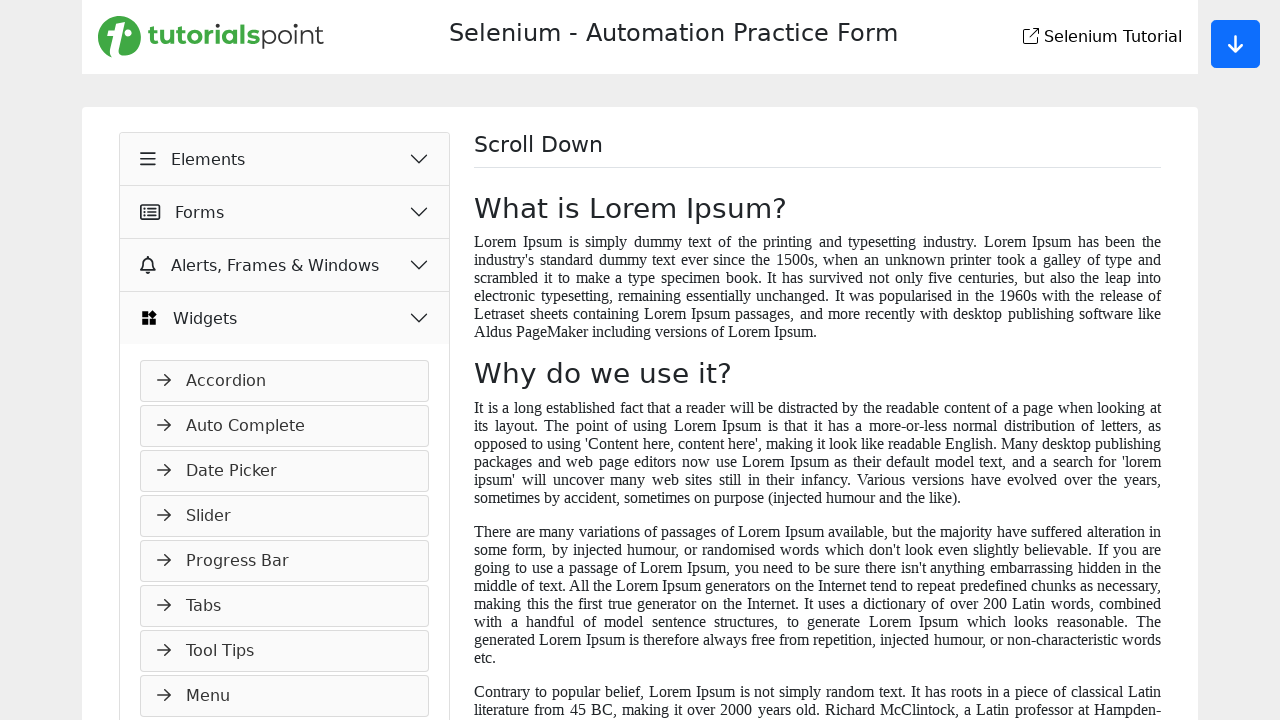

Scrolled to specific element containing 'Where can I get some?'
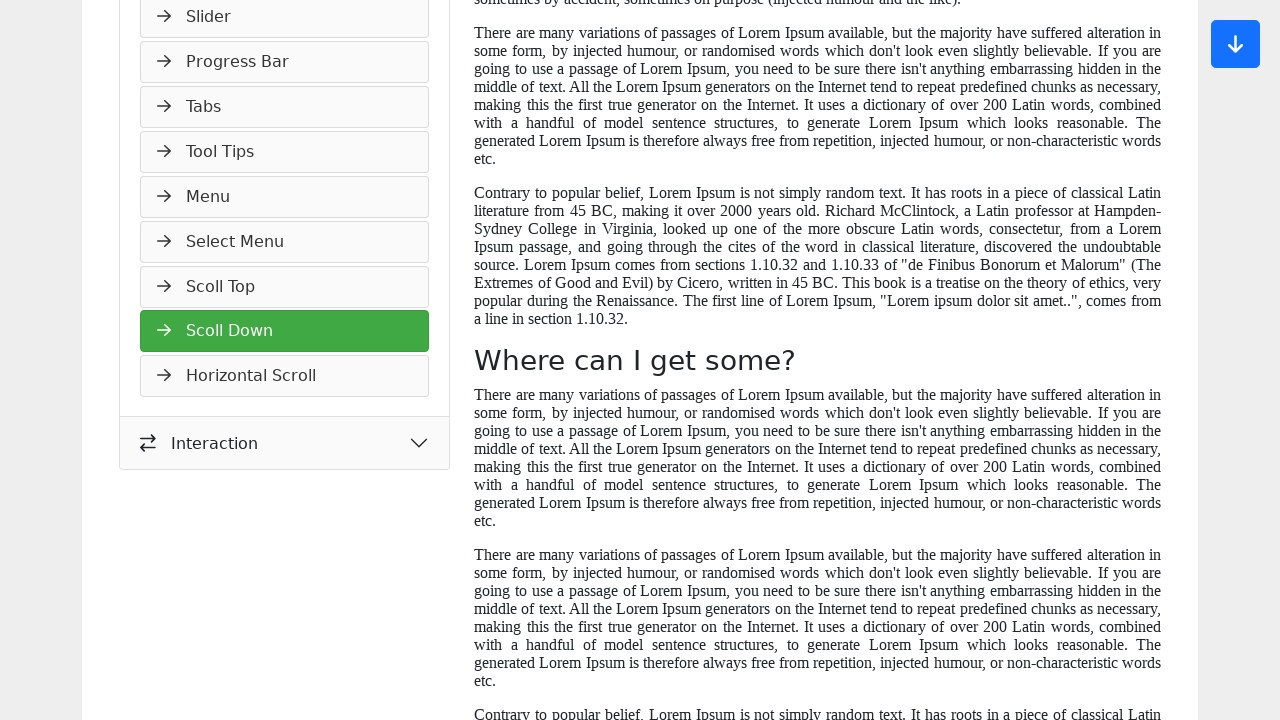

Waited 2 seconds to observe scroll effect
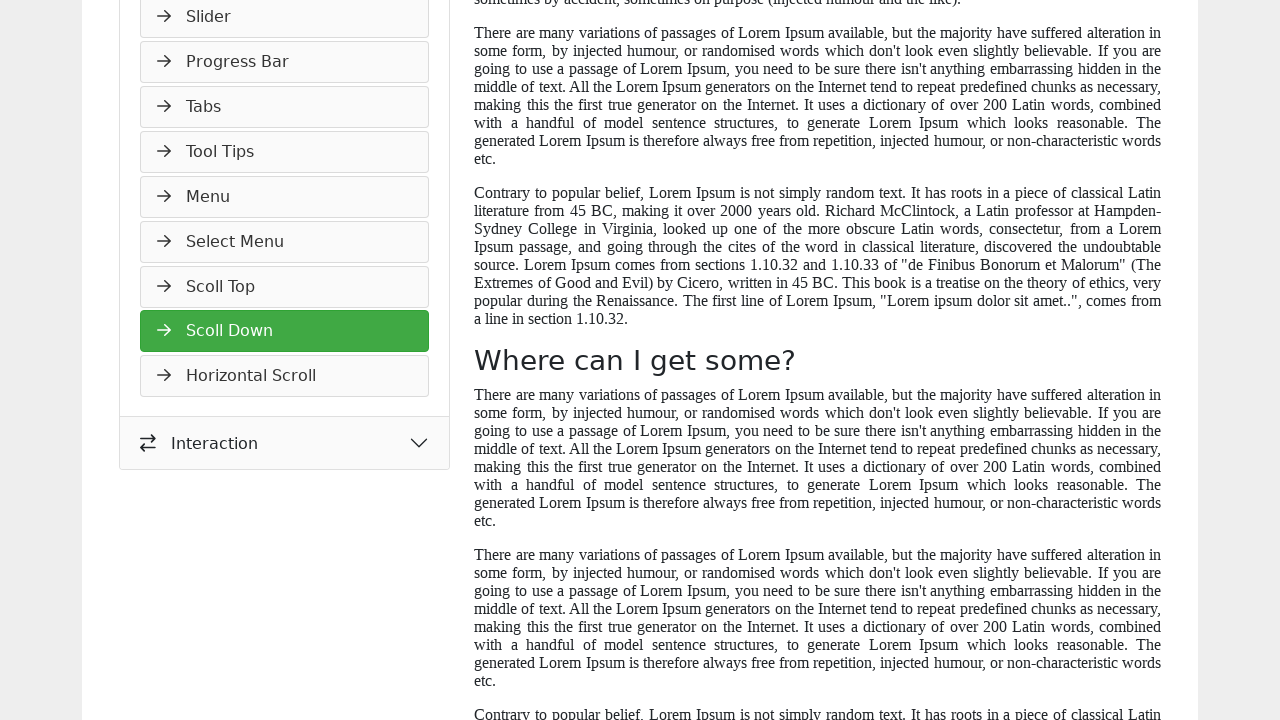

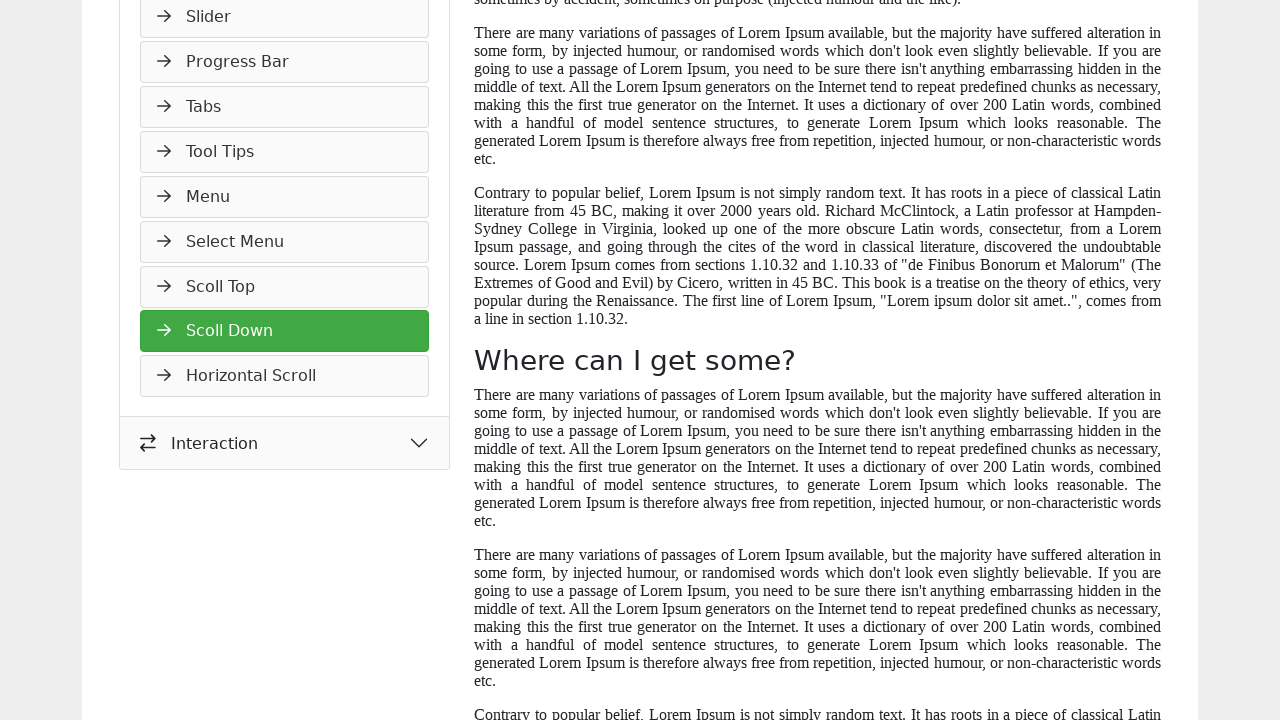